Tests keyboard actions on an input field by selecting text and deleting it using keyboard shortcuts

Starting URL: https://leafground.com/input.xhtml

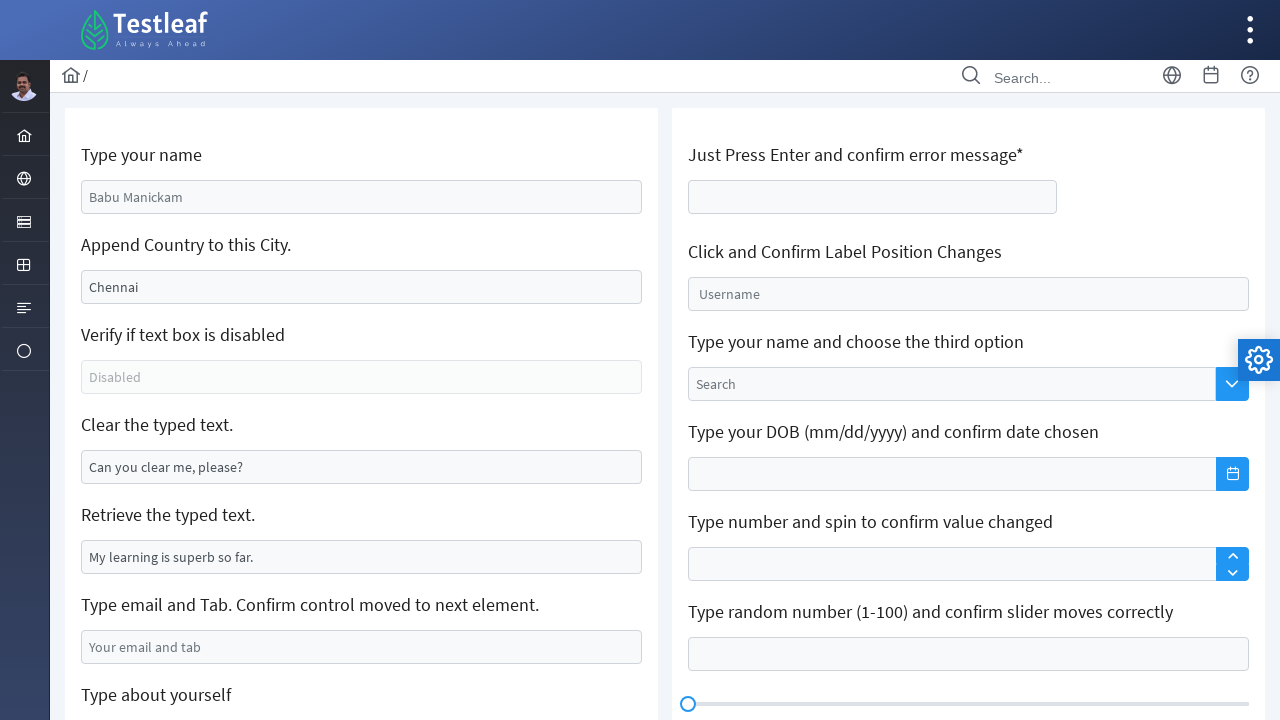

Located input field with name 'j_idt88:j_idt95'
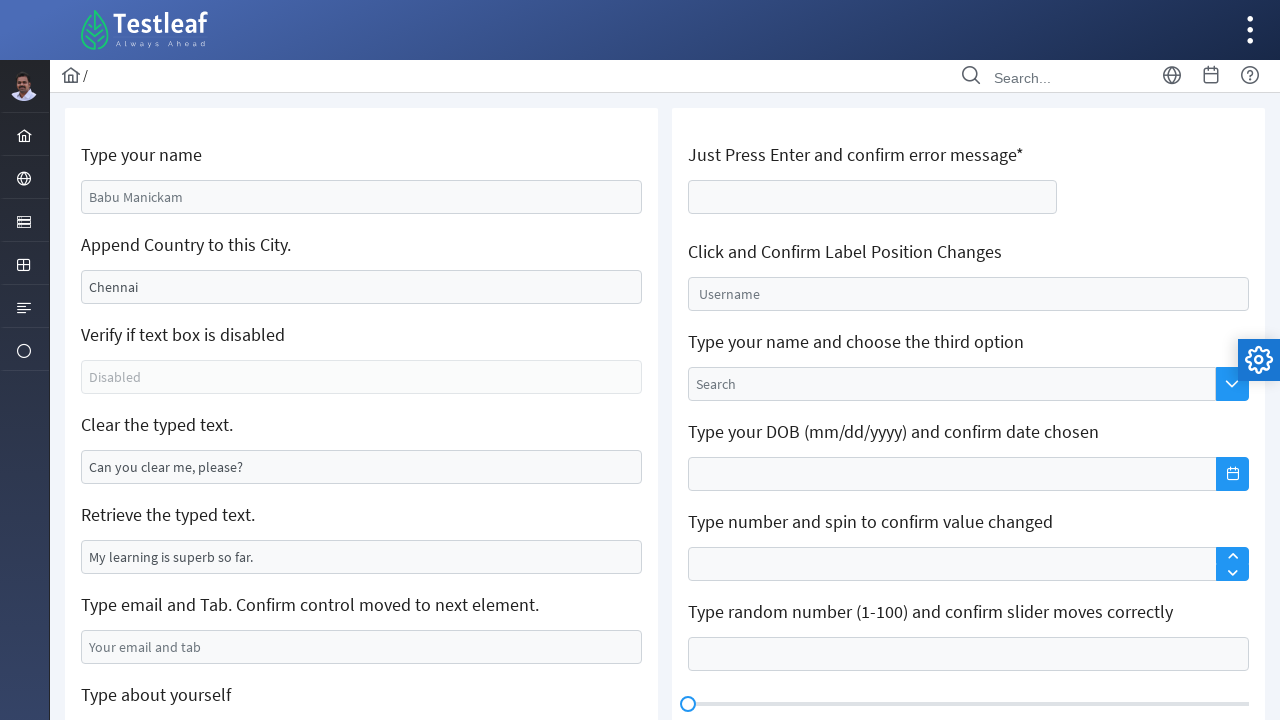

Clicked on input field to focus it at (362, 467) on input[name='j_idt88:j_idt95']
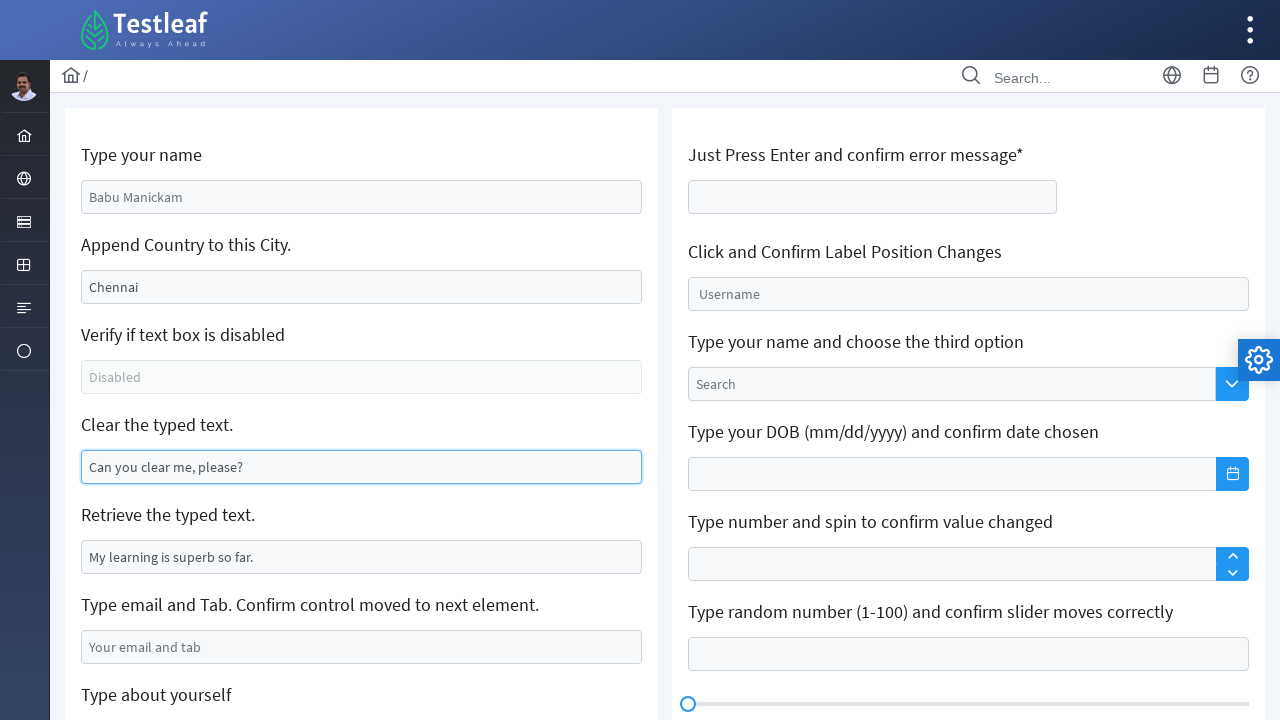

Pressed Shift key down
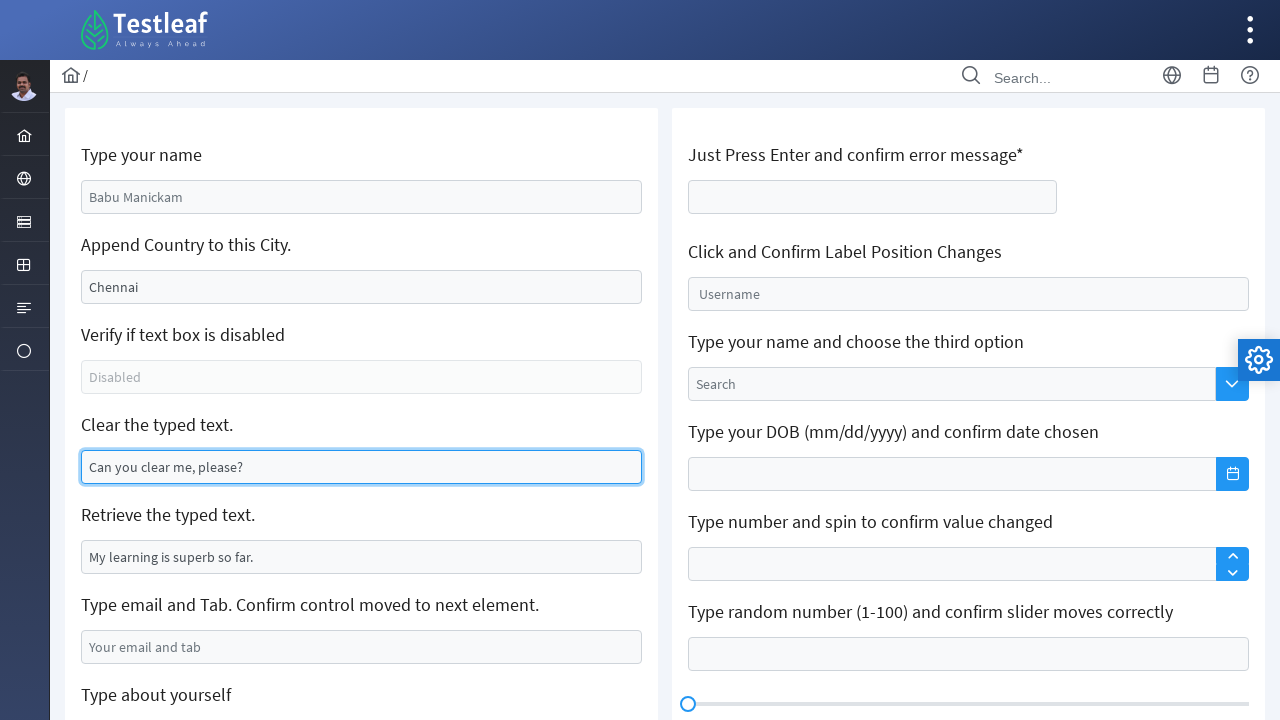

Pressed Home key to select text from cursor to beginning
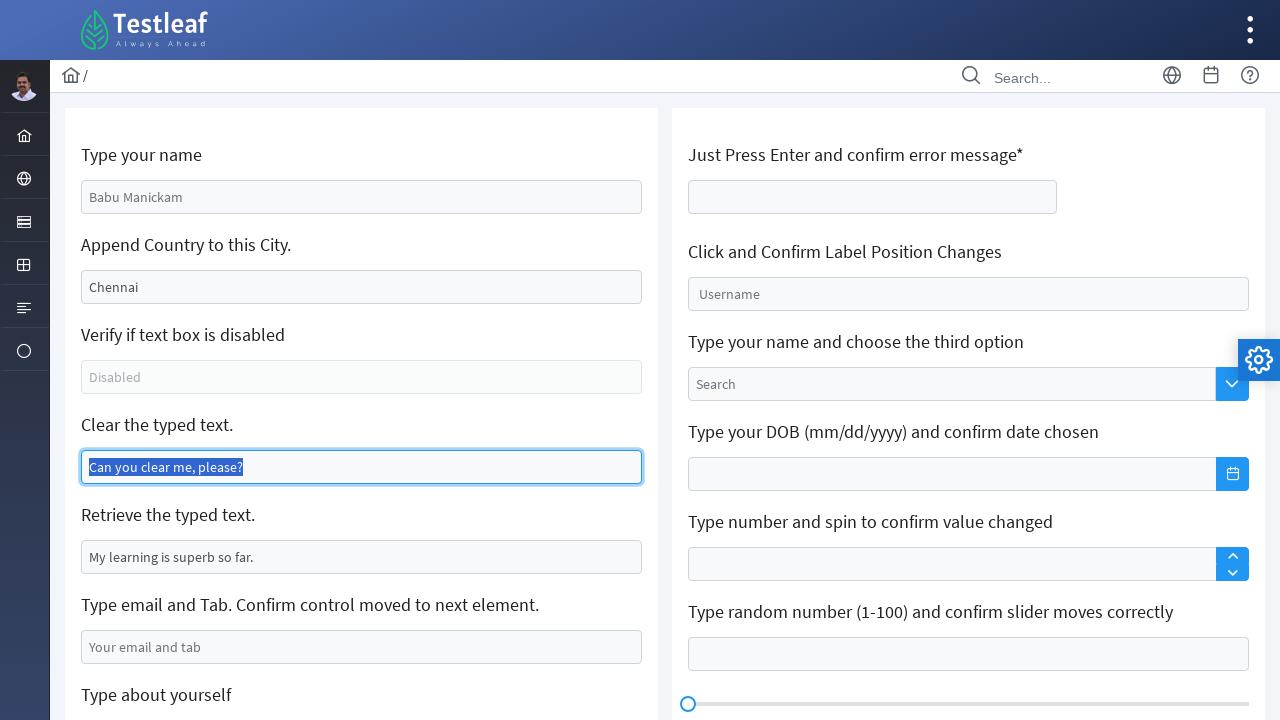

Released Shift key
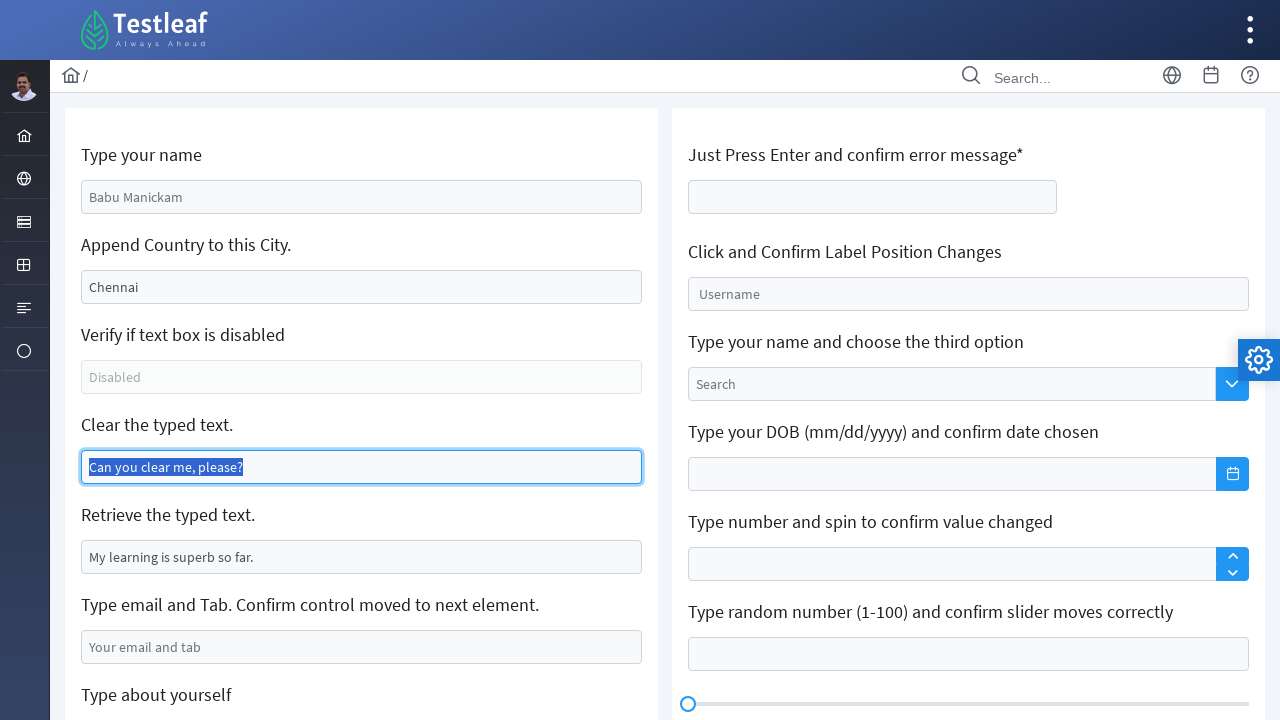

Pressed Backspace to delete selected text
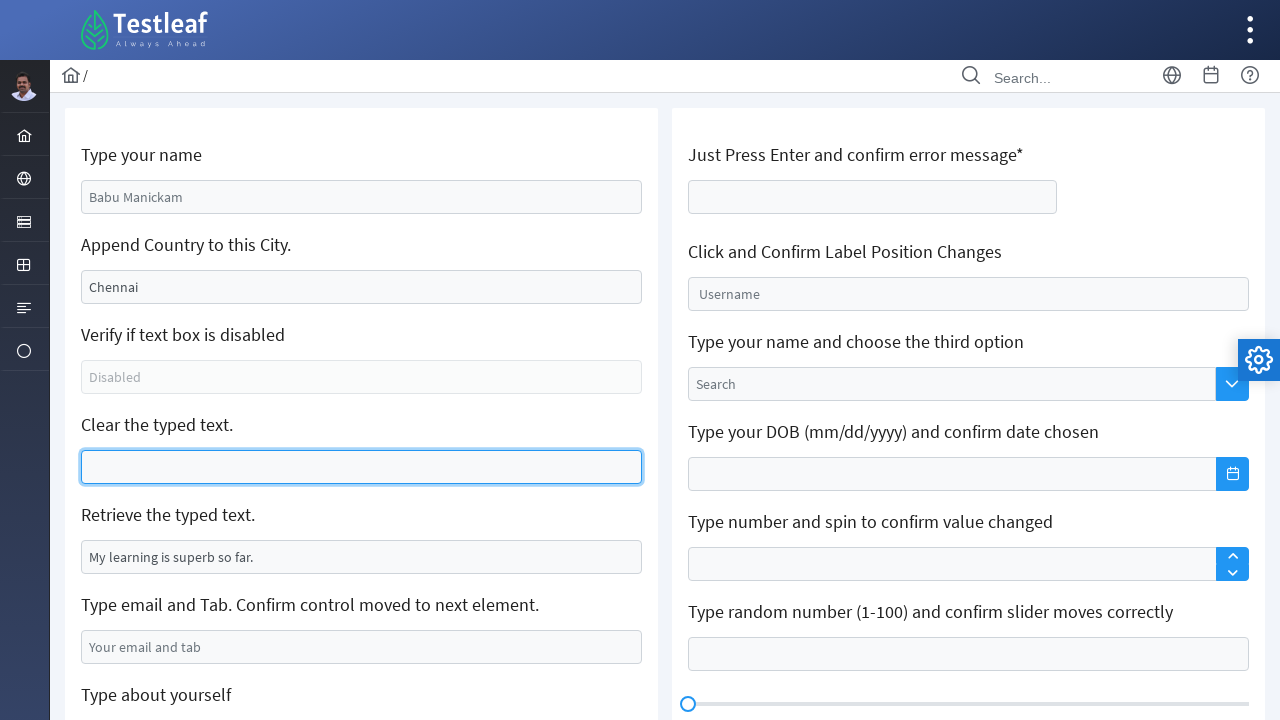

Waited for 5 seconds
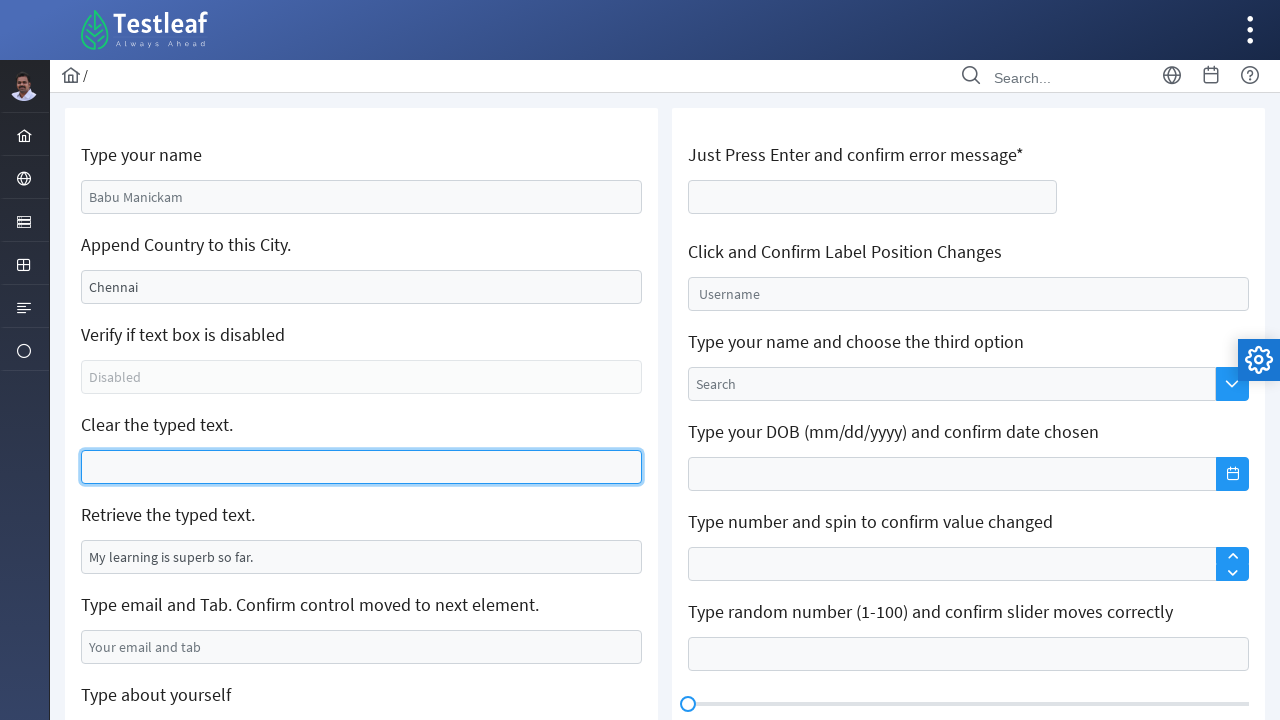

Pressed Backspace again to delete remaining text
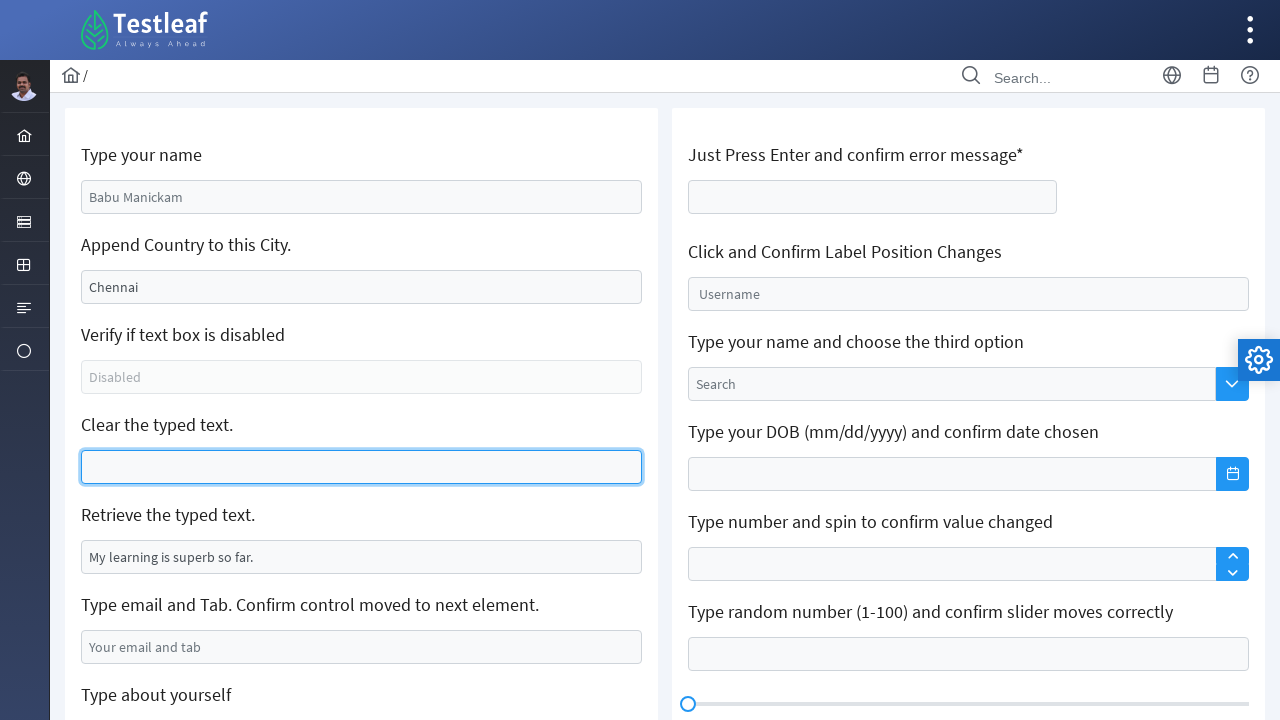

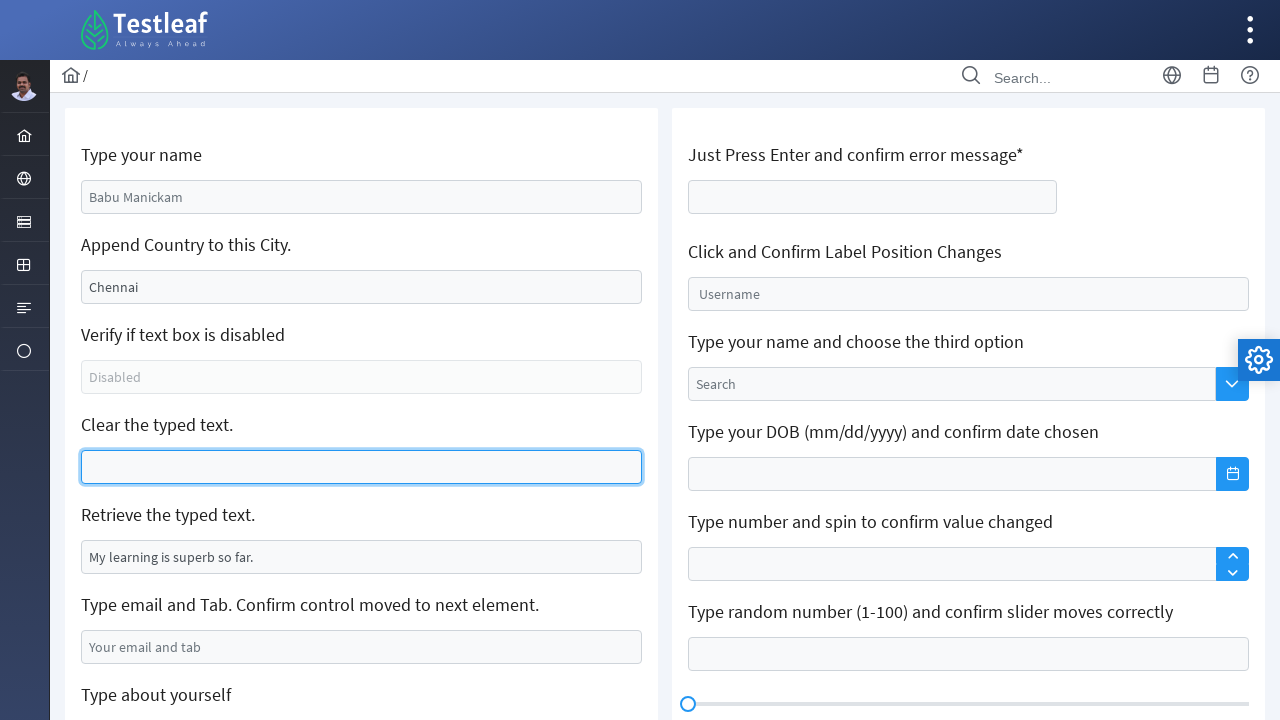